Tests radio button and checkbox selection states, verifying they can be selected and deselected properly

Starting URL: https://automationfc.github.io/basic-form/index.html

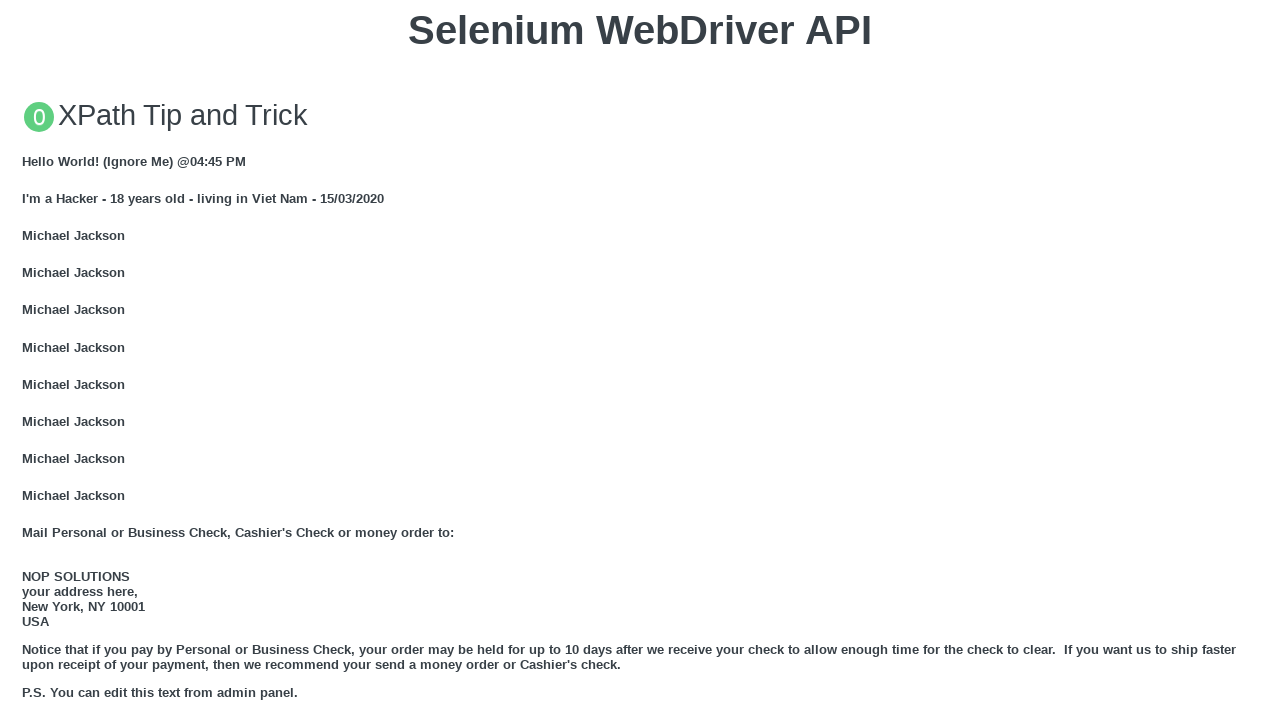

Clicked 'Over 18' radio button at (28, 360) on #over_18
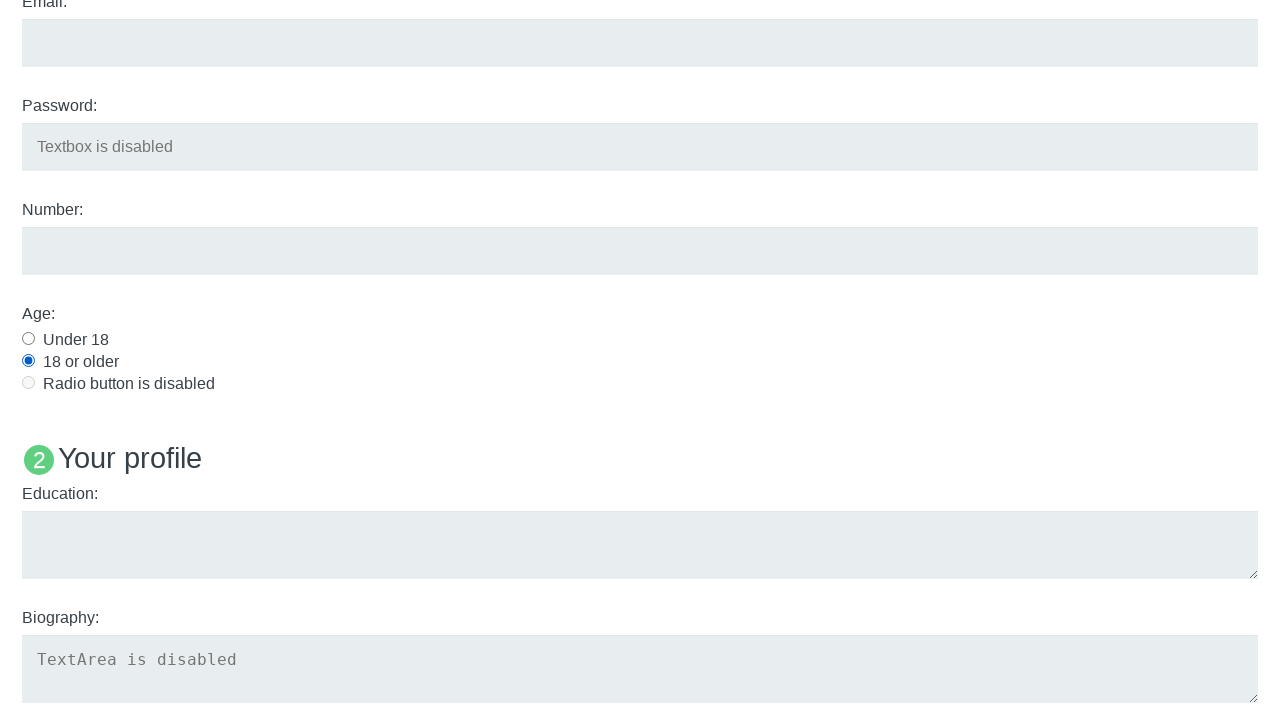

Clicked 'Development' checkbox at (28, 361) on #development
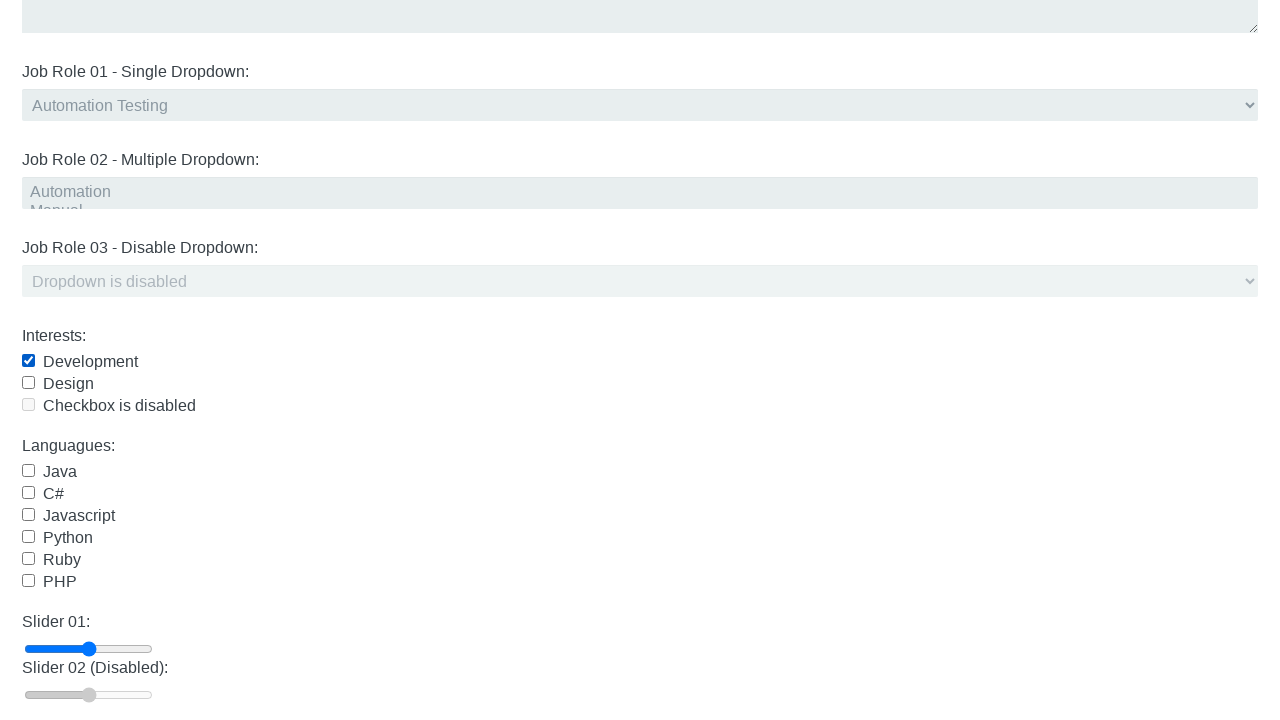

Verified 'Over 18' radio button is checked
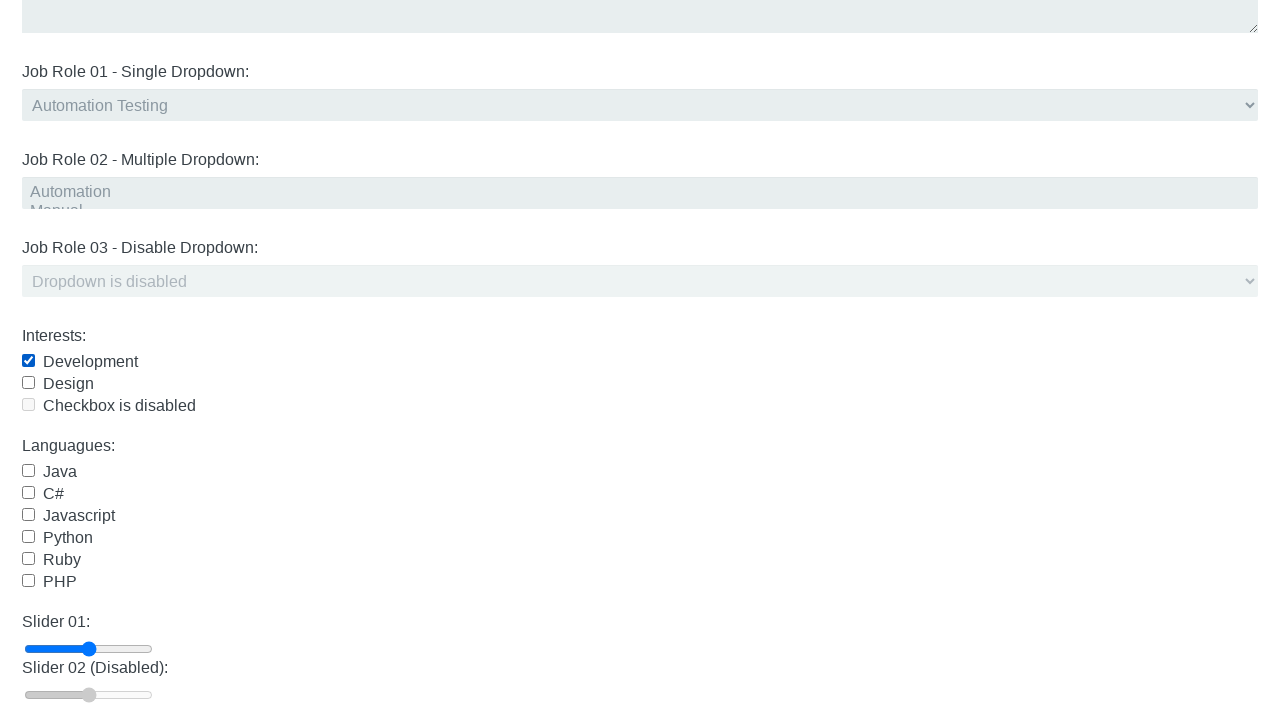

Verified 'Development' checkbox is checked
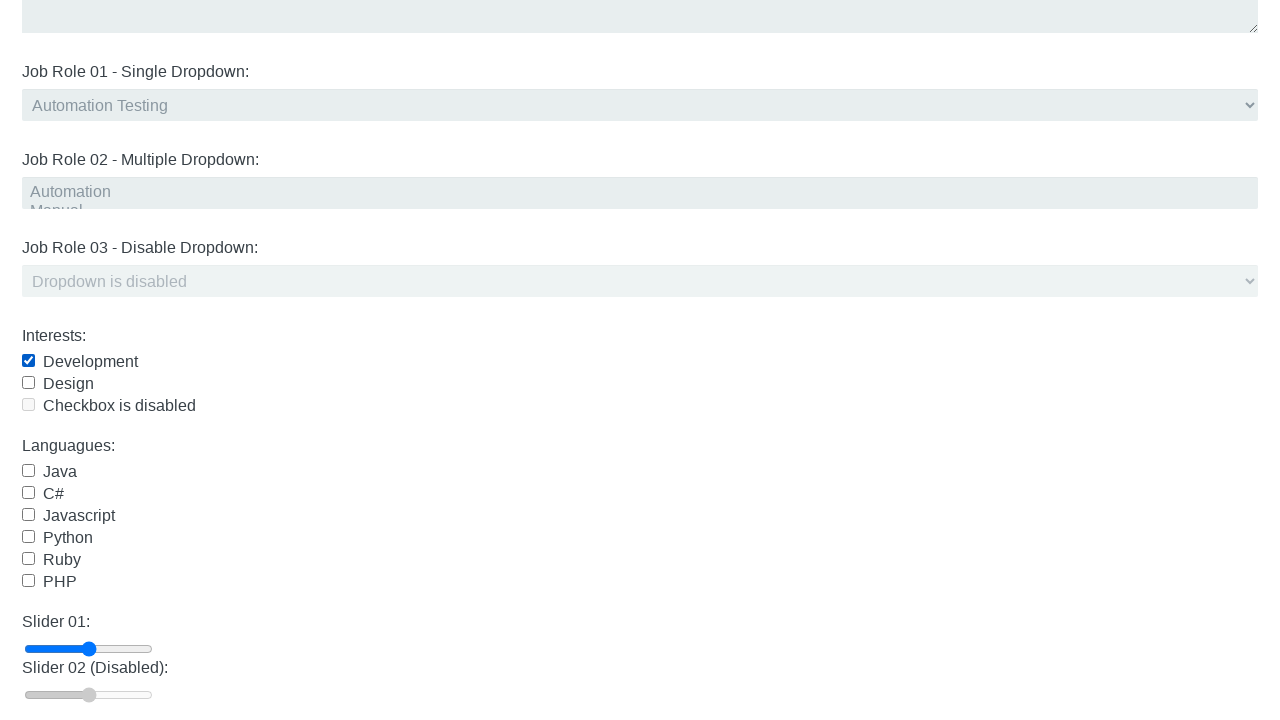

Clicked 'Over 18' radio button again at (28, 360) on #over_18
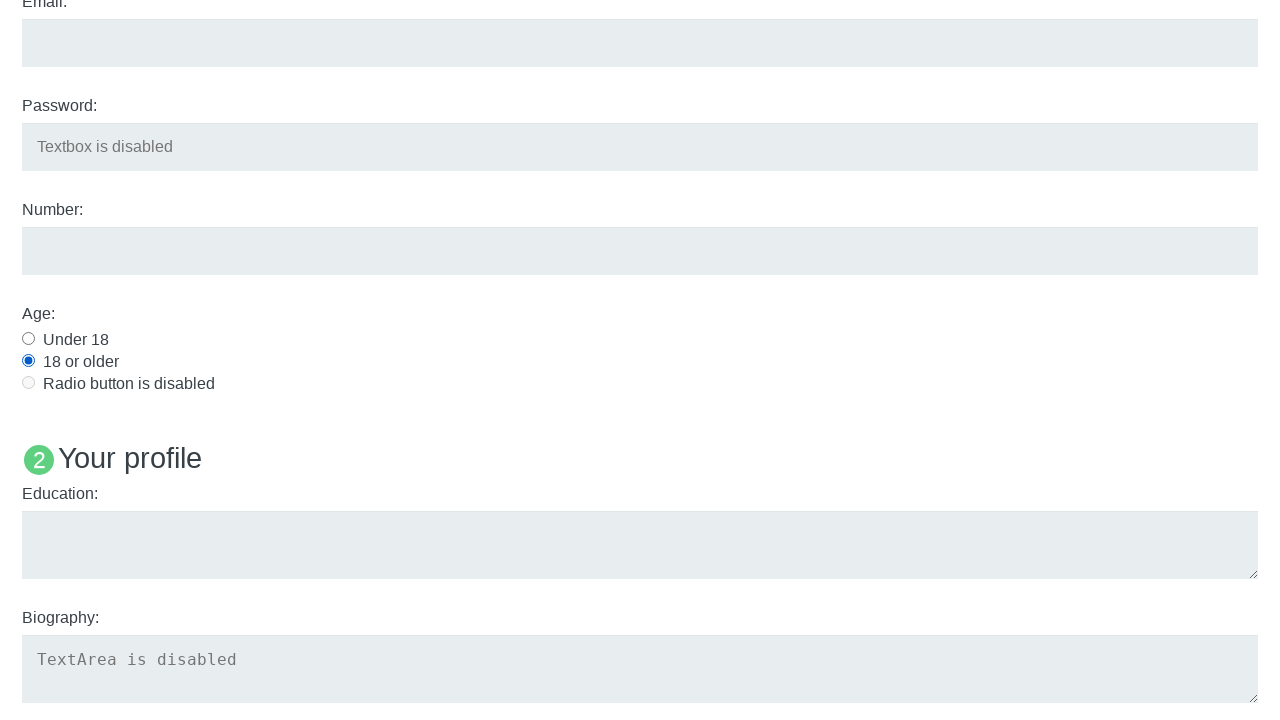

Clicked 'Development' checkbox to deselect it at (28, 361) on #development
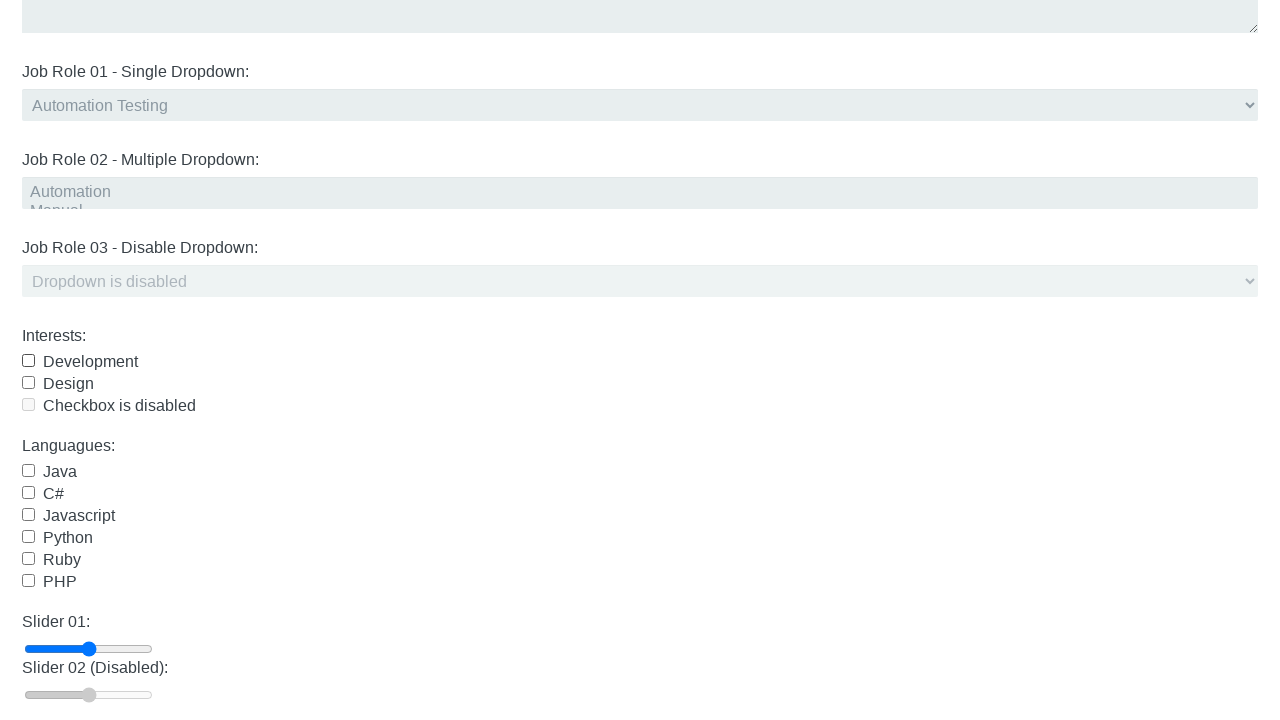

Verified 'Over 18' radio button remains checked
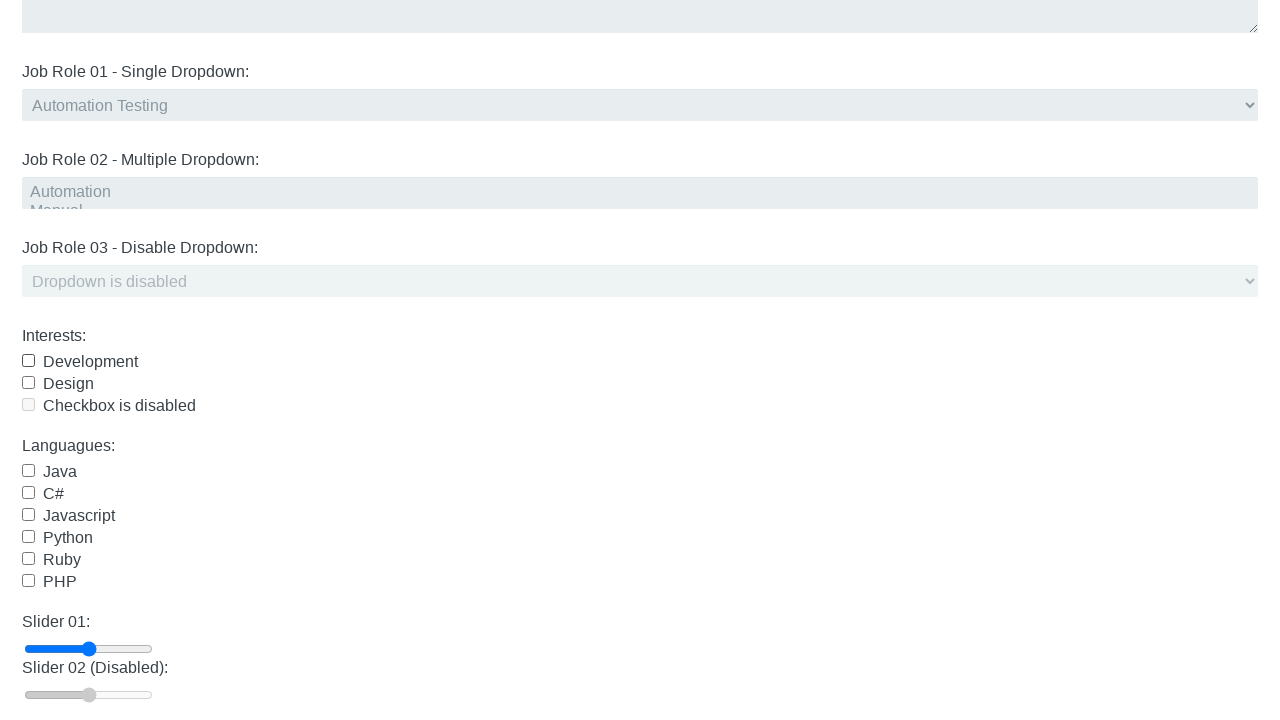

Verified 'Development' checkbox is now unchecked
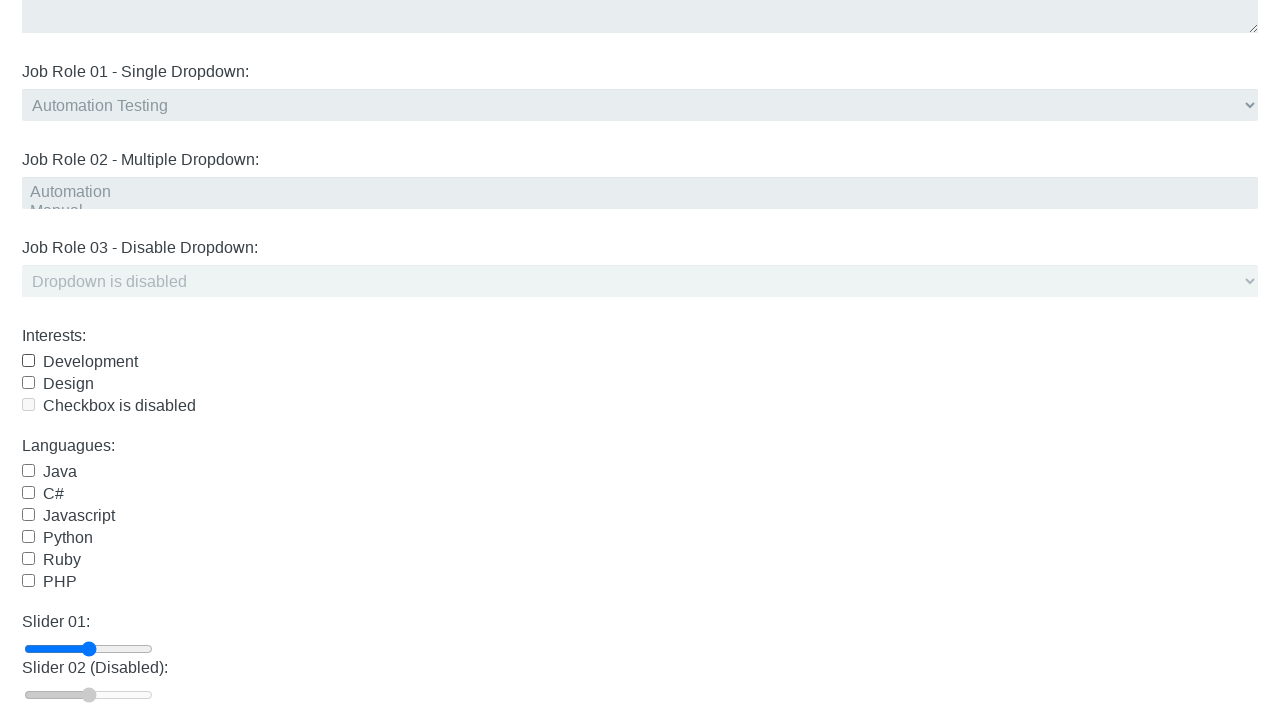

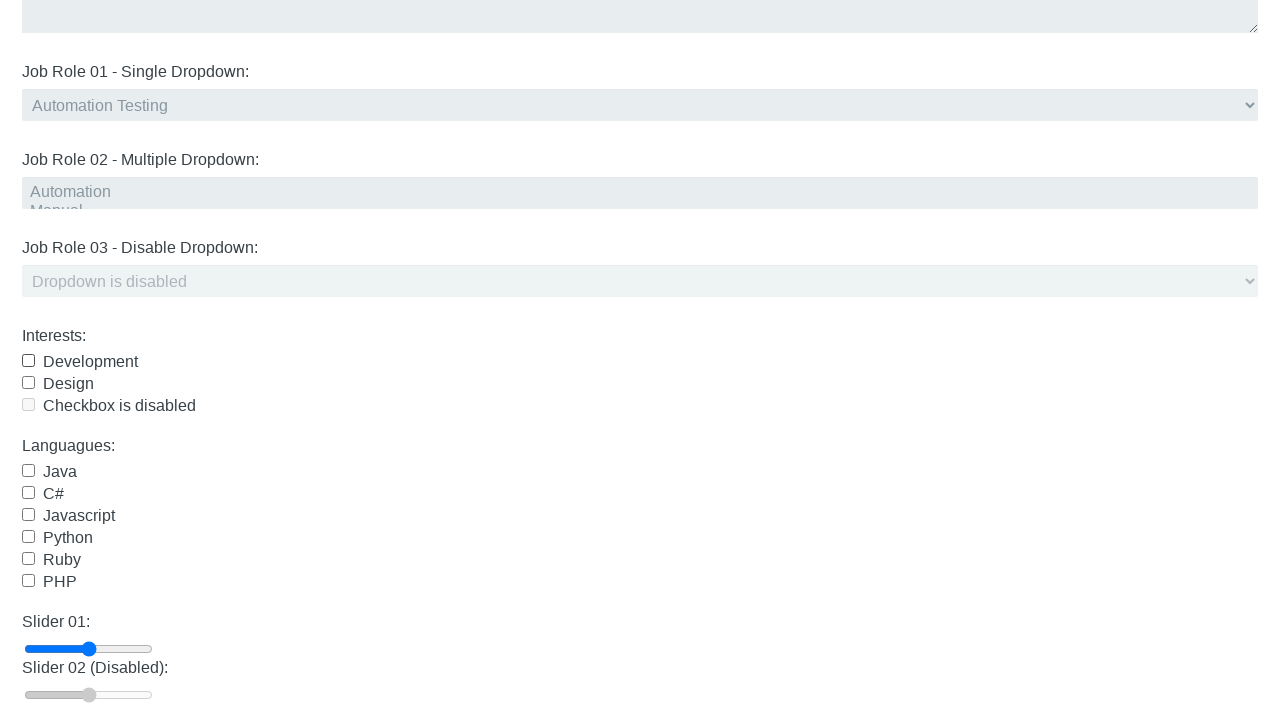